Tests a registration form by filling in first name, address, and selecting a hobby checkbox

Starting URL: http://demo.automationtesting.in/Register.html

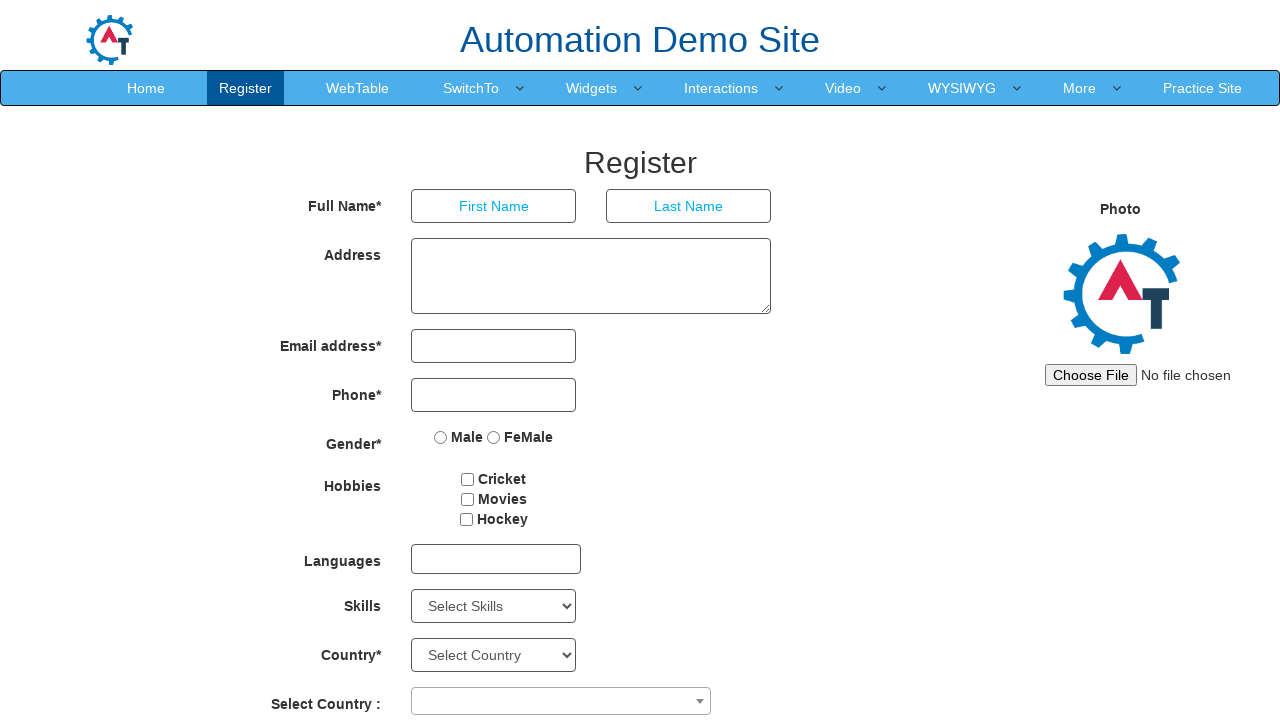

Filled first name field with 'Rama' on input[ng-model='FirstName']
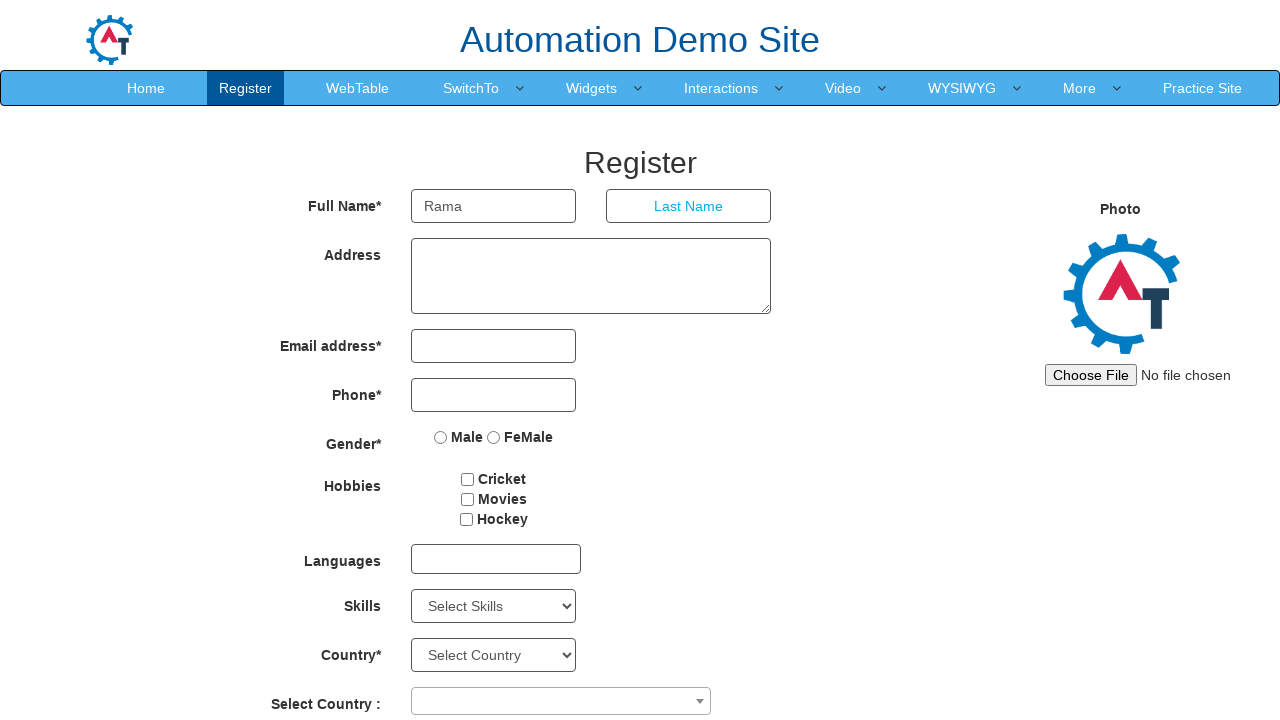

Filled address field with 'B 26, 201, pudupakkam, chennai' on textarea[ng-model='Adress']
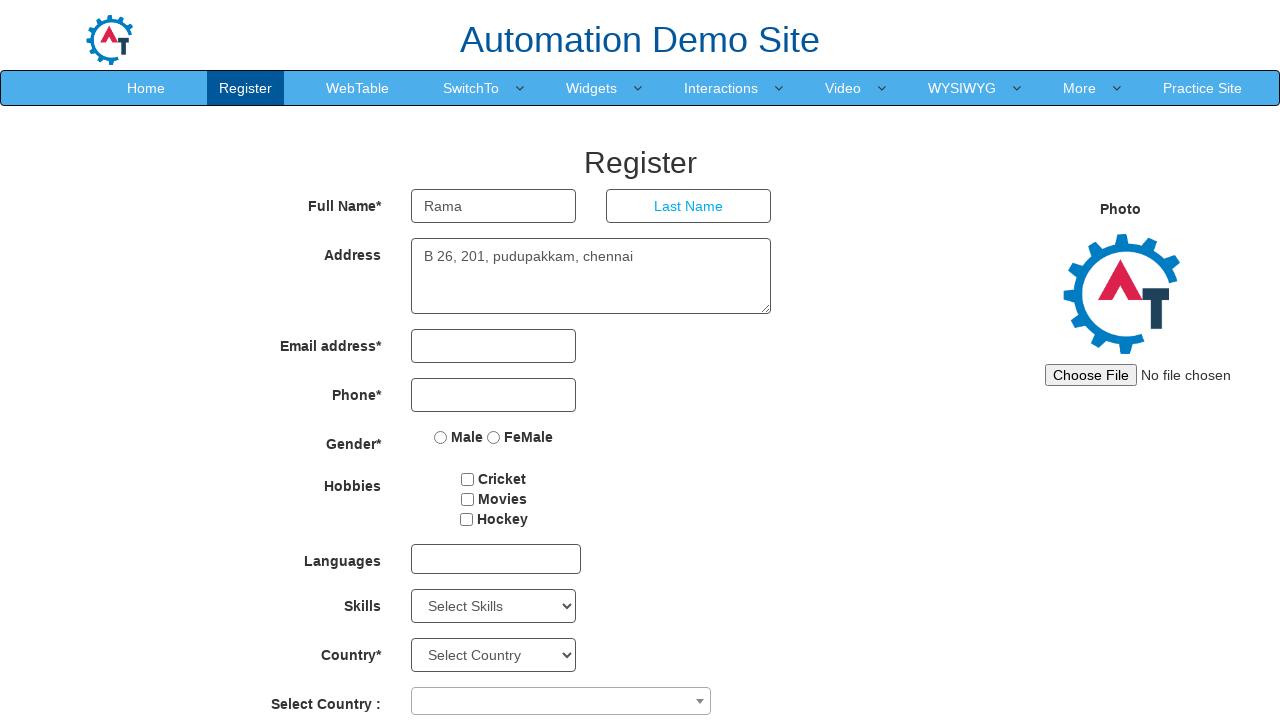

Checked the Movies hobby checkbox at (467, 499) on input#checkbox2
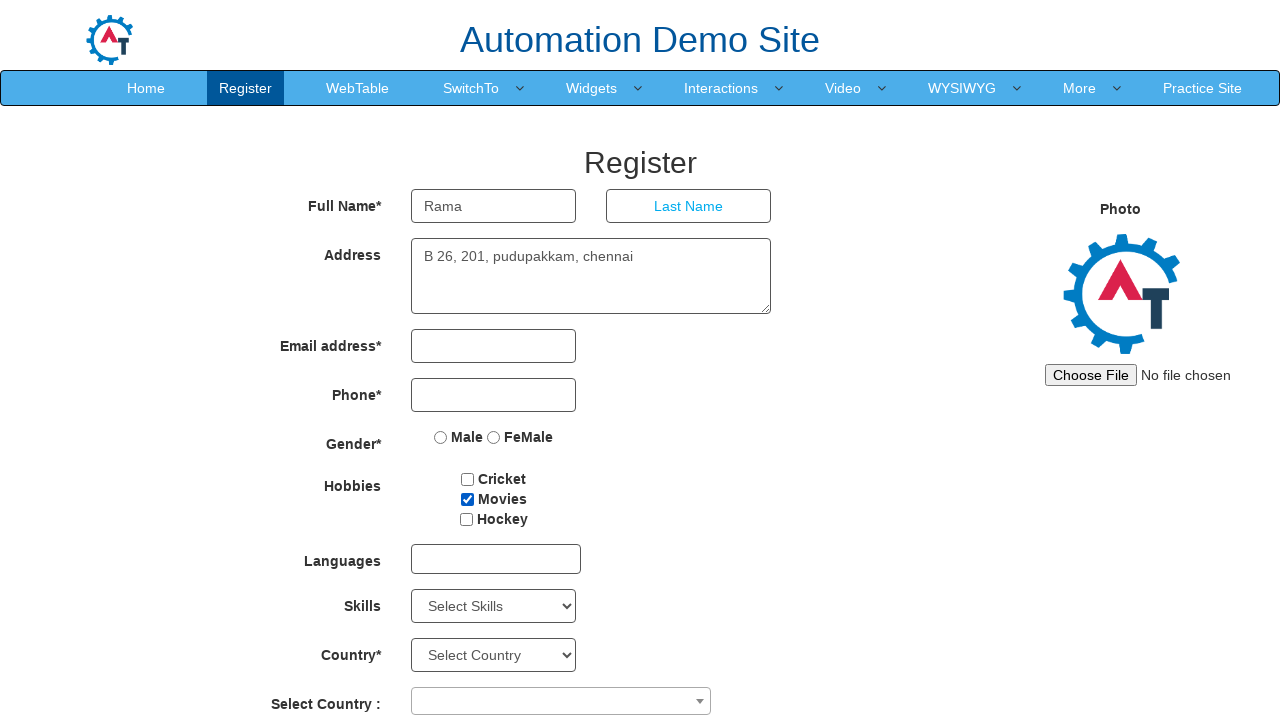

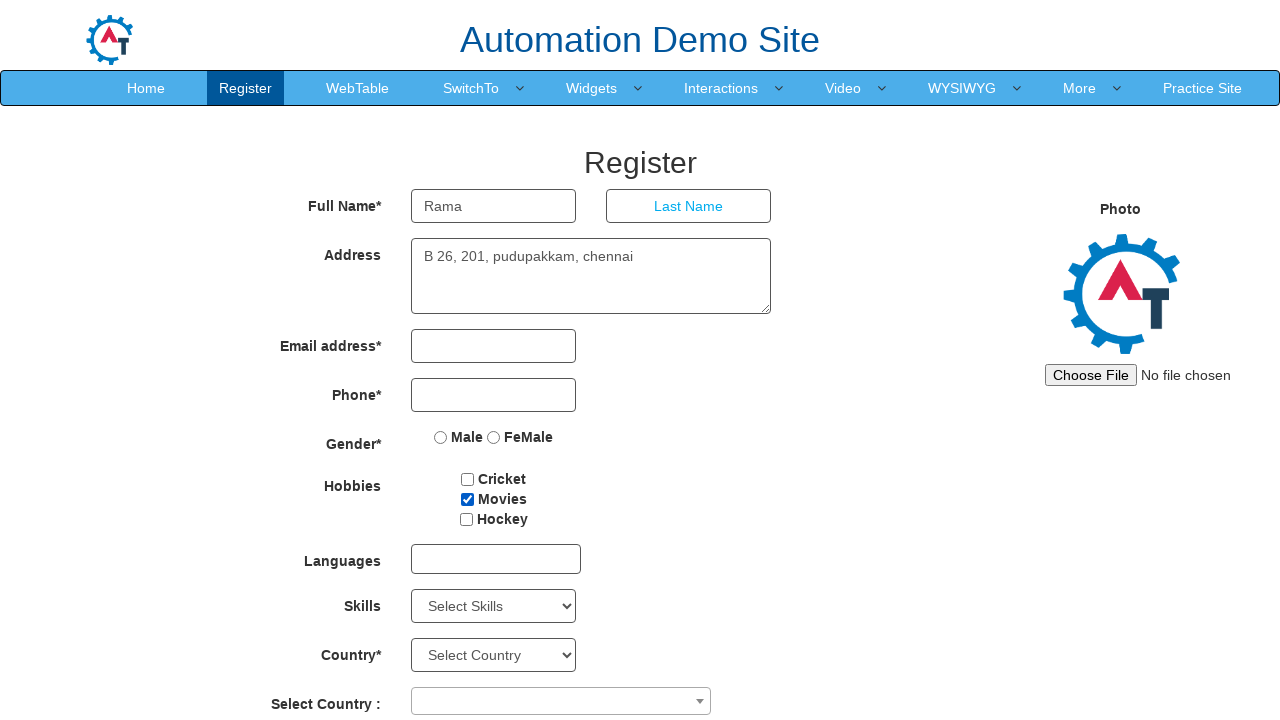